Navigates to NYC TLC website and expands the list of parquet files to verify the page structure and links are accessible

Starting URL: https://www.nyc.gov/site/tlc/about/tlc-trip-record-data.page

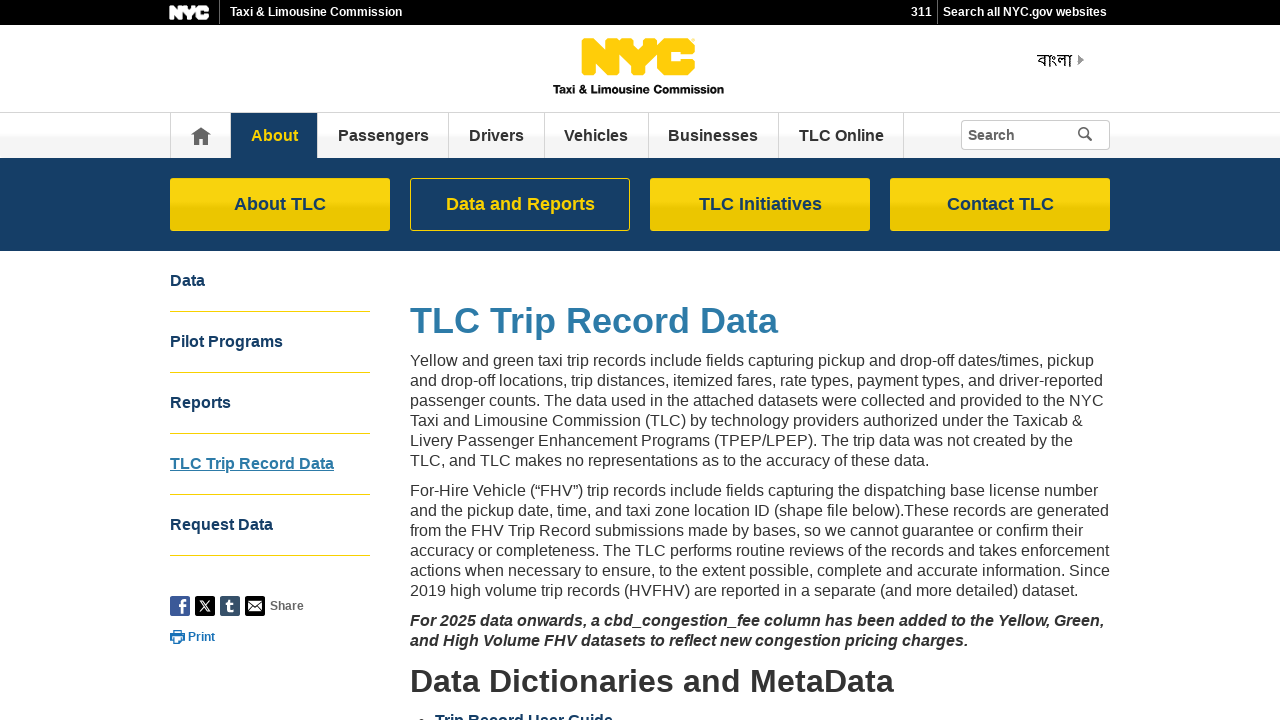

Clicked to expand the list of parquet files at (876, 360) on xpath=/html/body/div[1]/div/div/div[1]/div/div[2]/div/div[1]/div/div[2]/div/div/
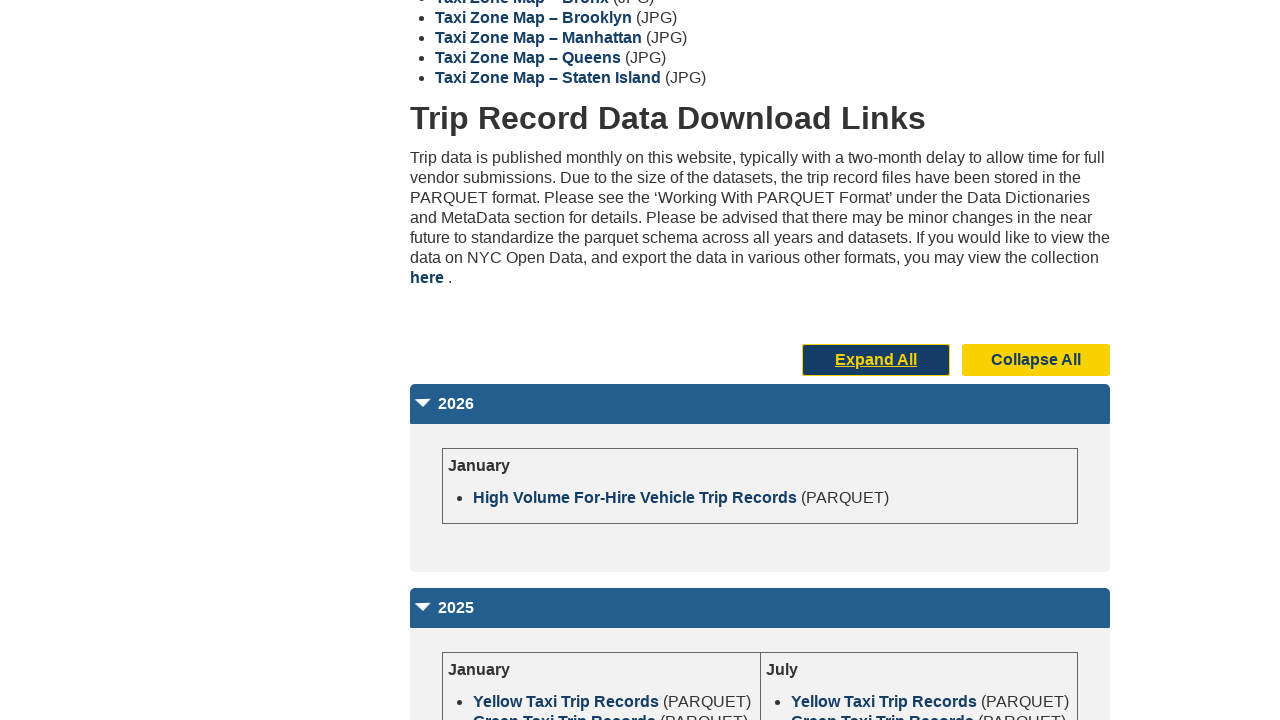

Waited for content to load after expanding parquet files list
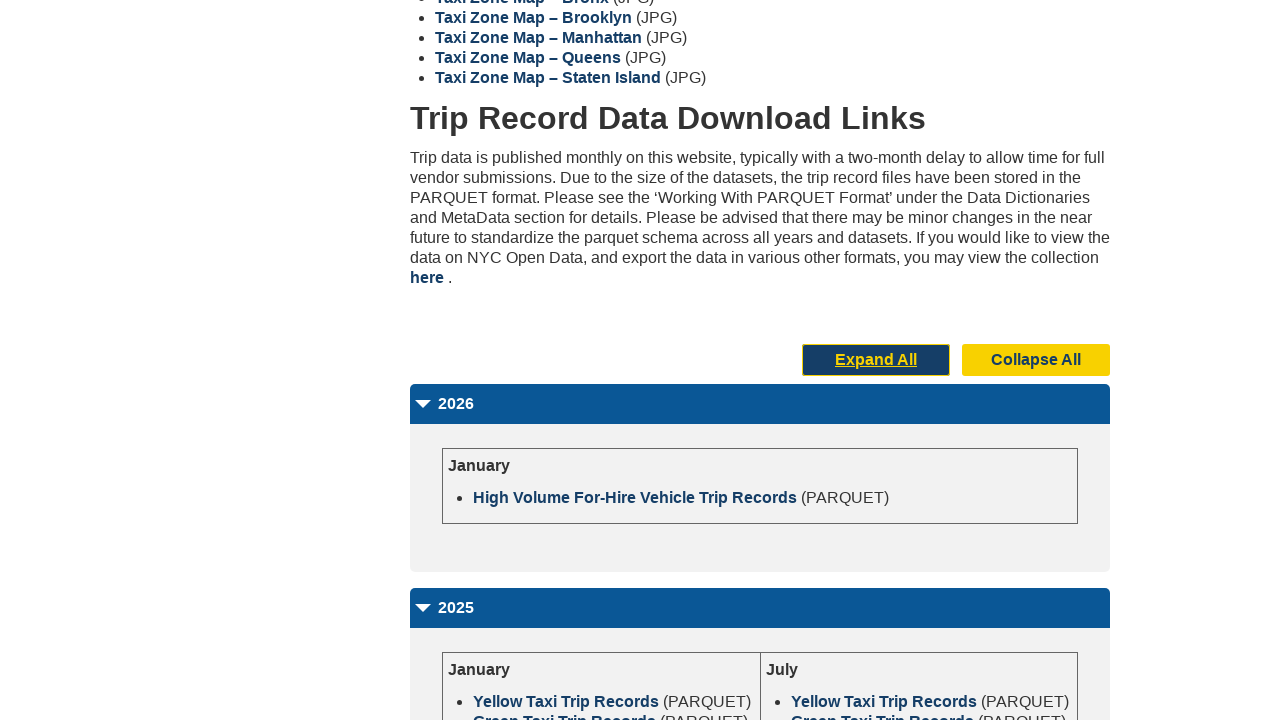

Verified that exit links are present on the page
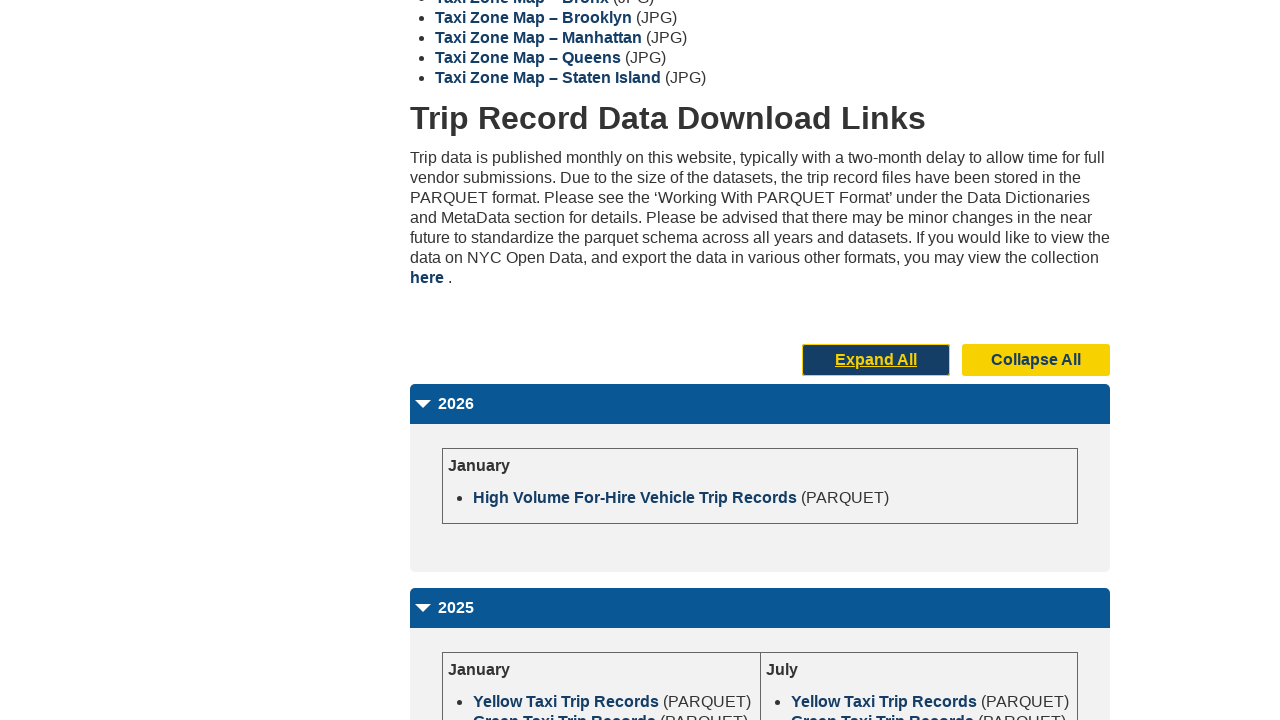

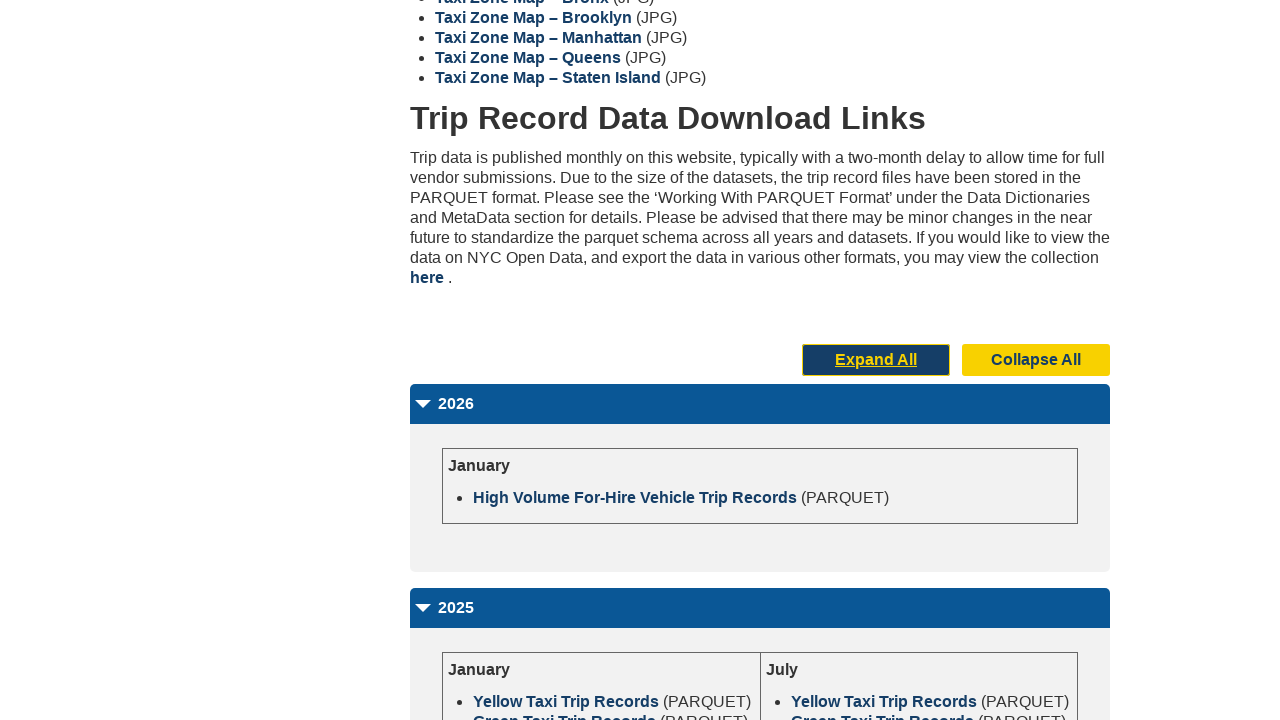